Tests VIT website by navigating to the campuses menu and verifying that the list of campuses is displayed

Starting URL: https://vit.ac.in/

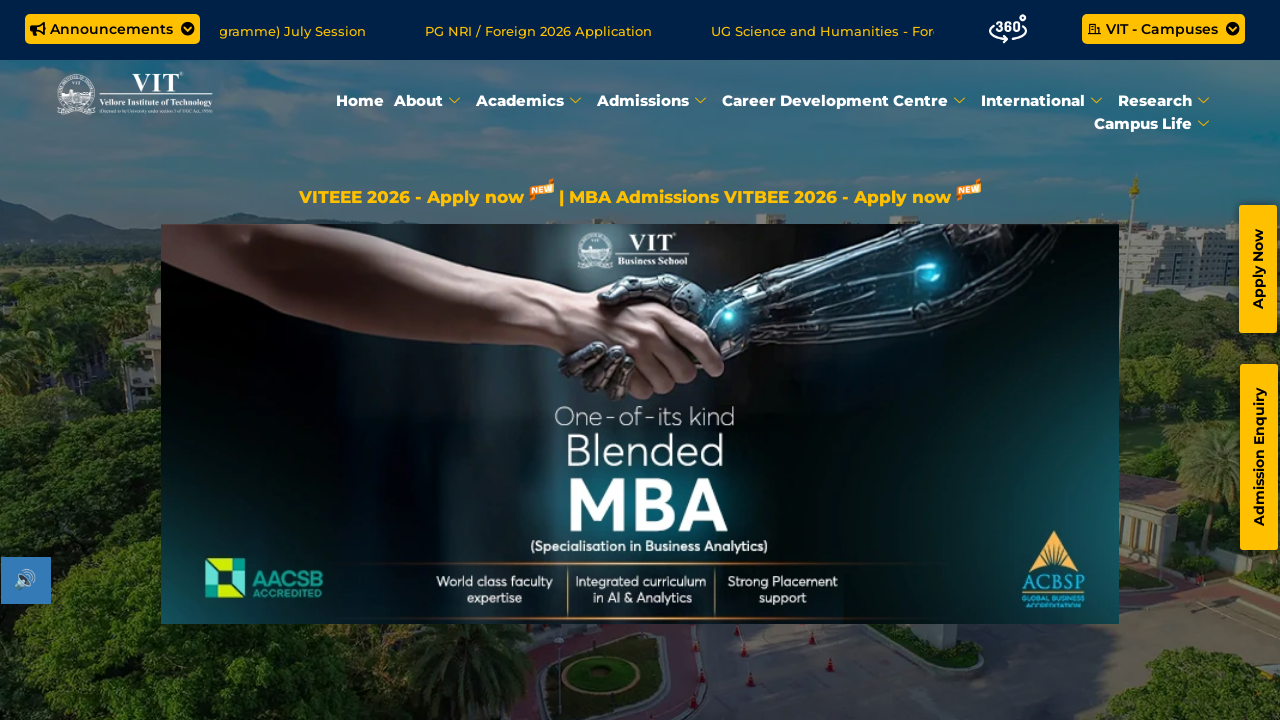

Clicked on VIT - Campuses menu at (1173, 28) on xpath=//span[contains(text(),'VIT - Campuses')]
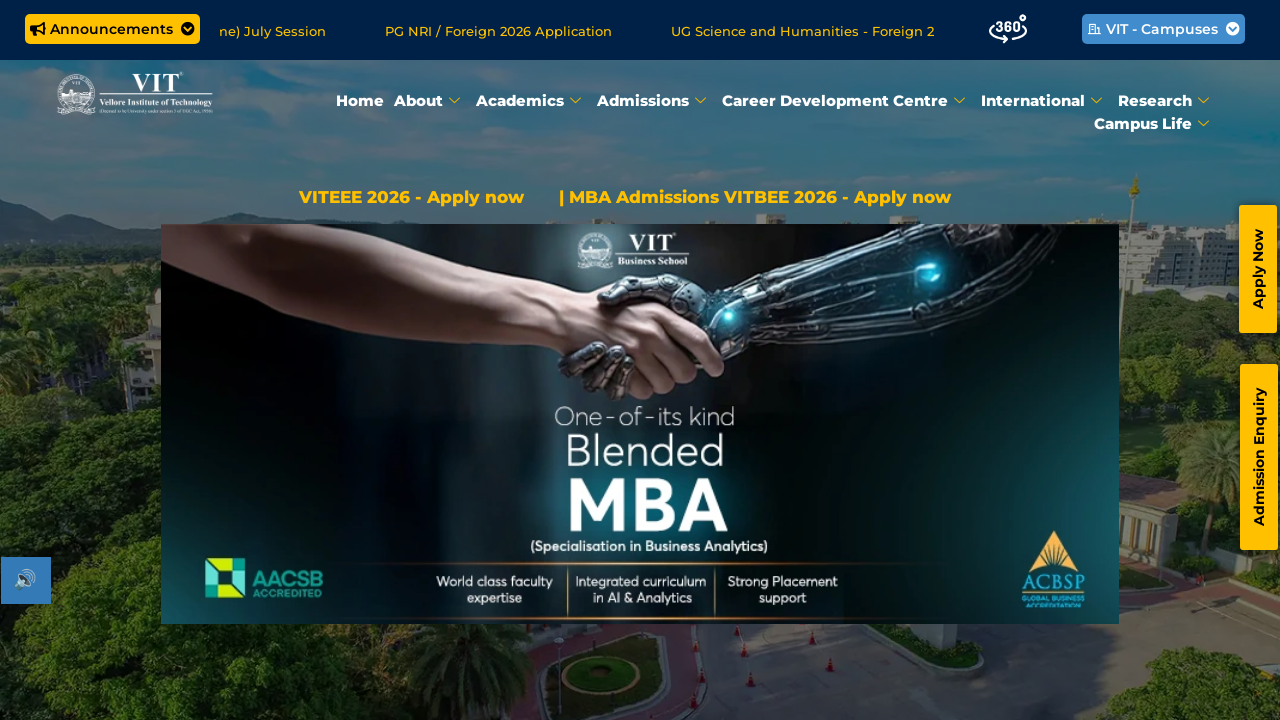

Campus list loaded and displayed
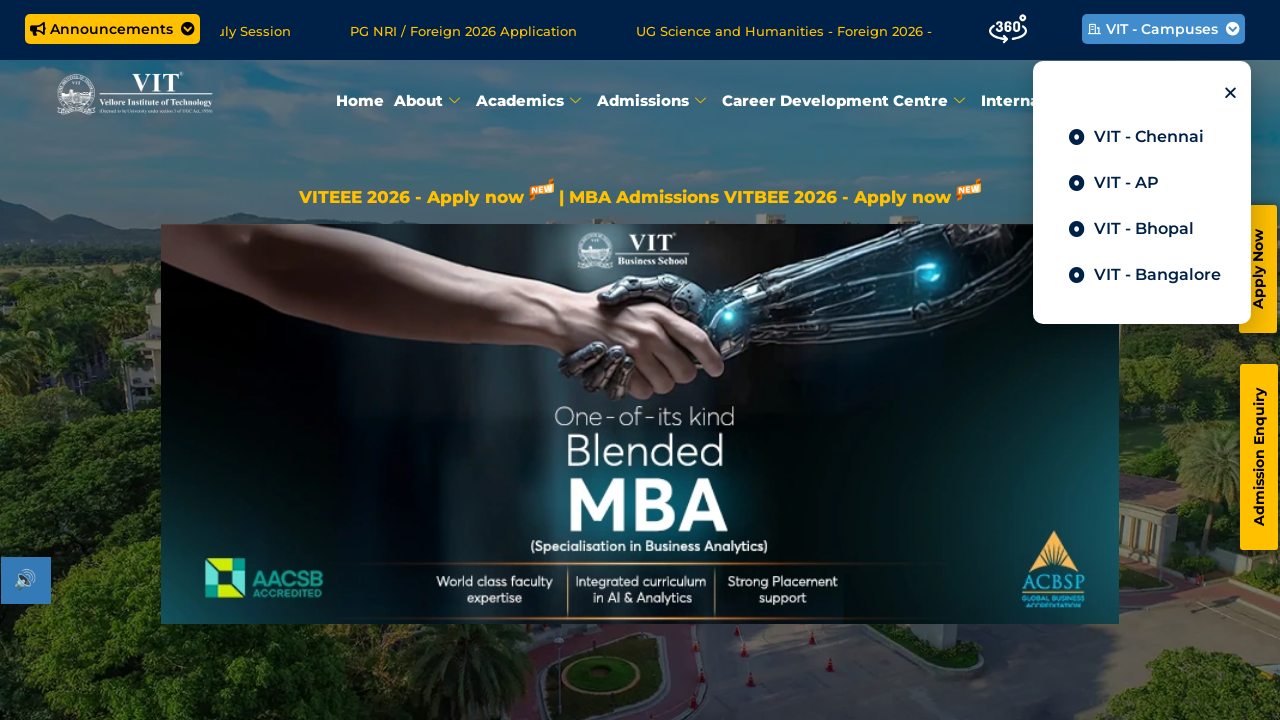

Retrieved all campus elements from the list
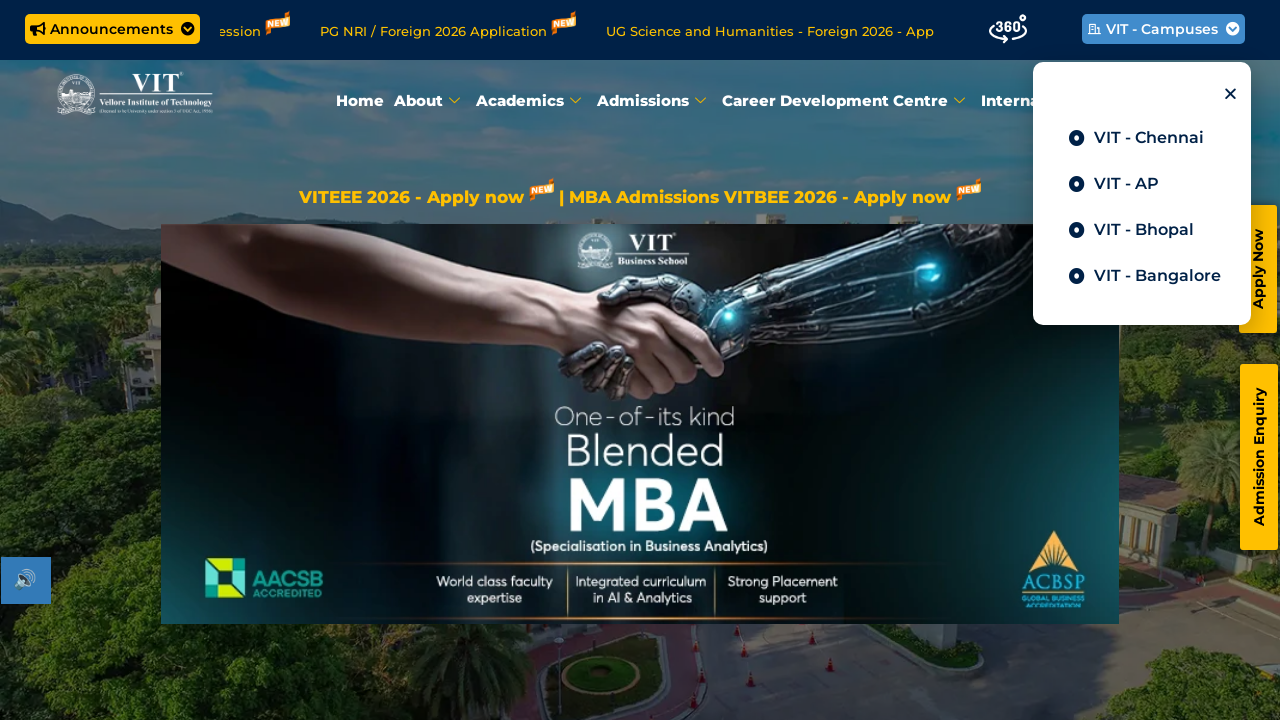

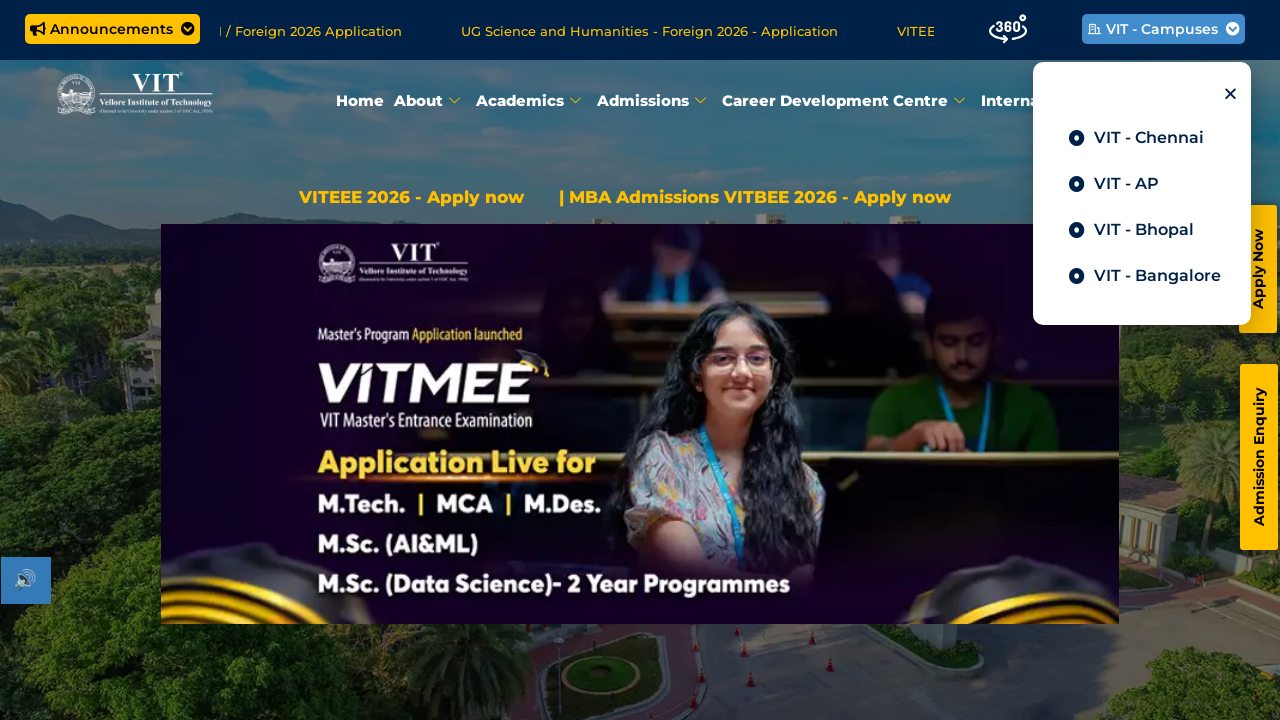